Tests multi-window browser functionality by opening a new window, navigating to a second page to extract course name text, then switching back to the parent window and filling a form field with the extracted text.

Starting URL: https://rahulshettyacademy.com/angularpractice/

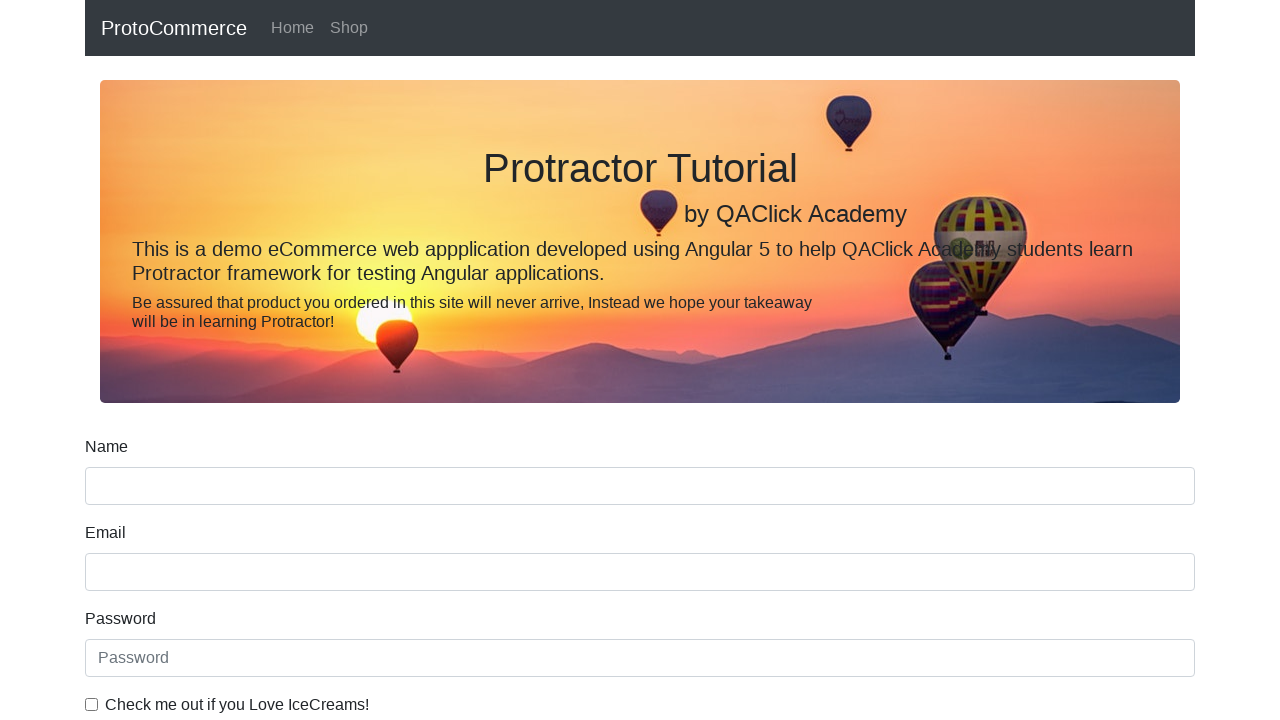

Stored original page reference as parent_page
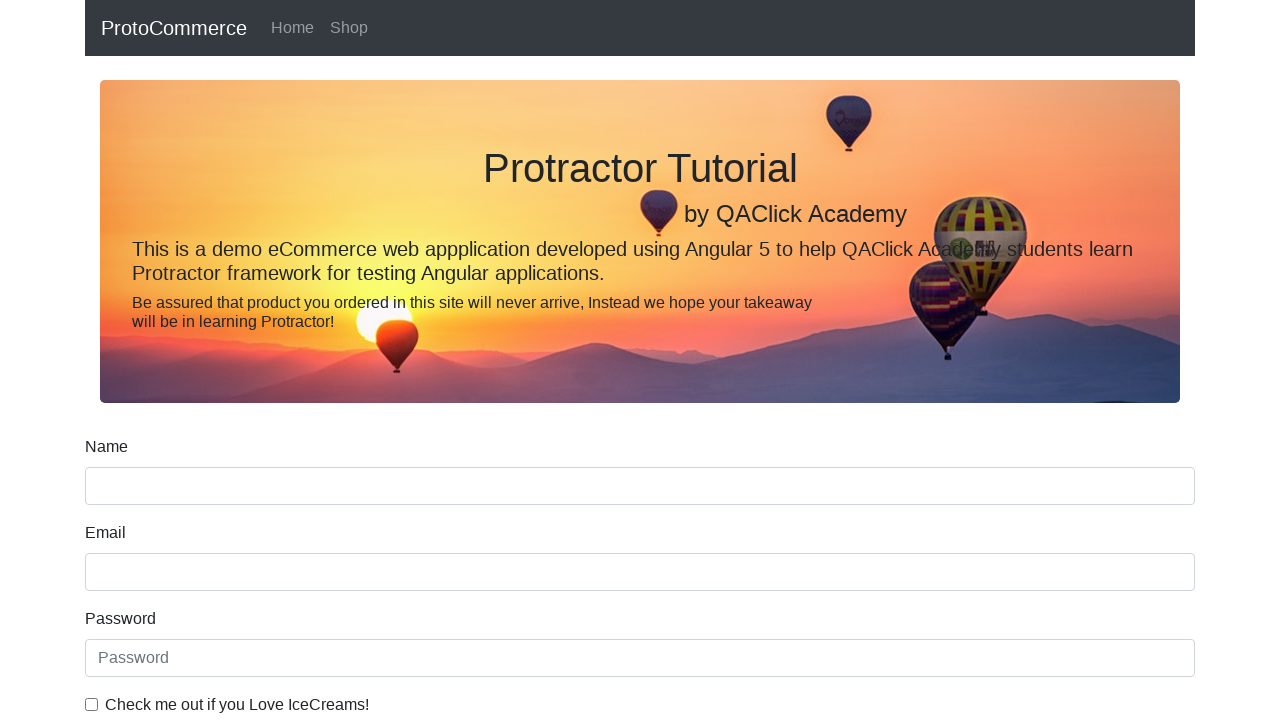

Opened new window/tab
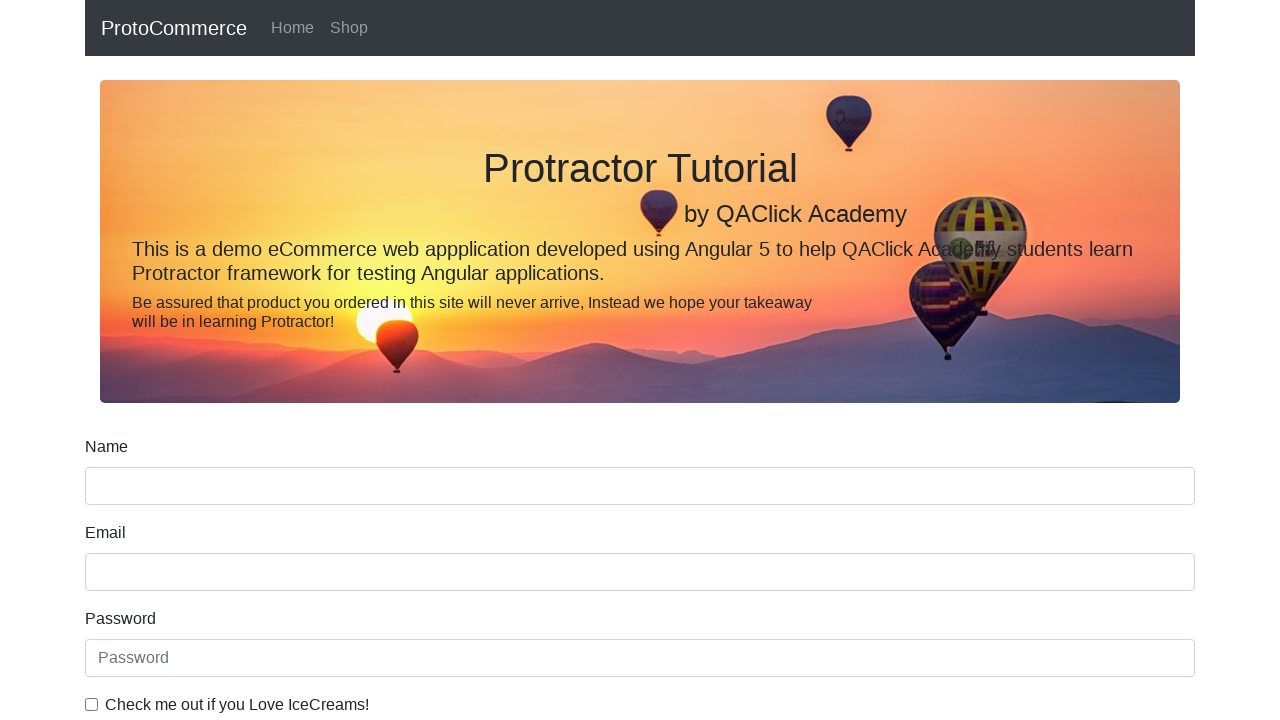

Navigated to https://rahulshettyacademy.com/ in child window
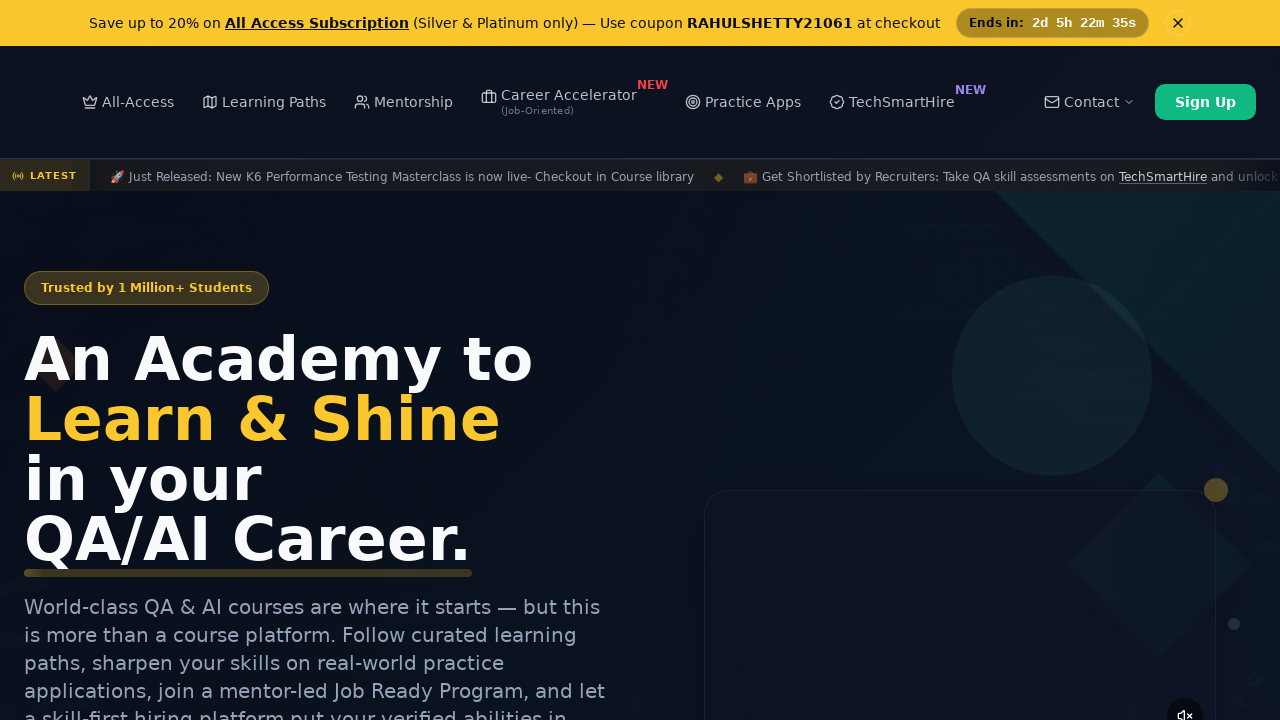

Waited for course links to load
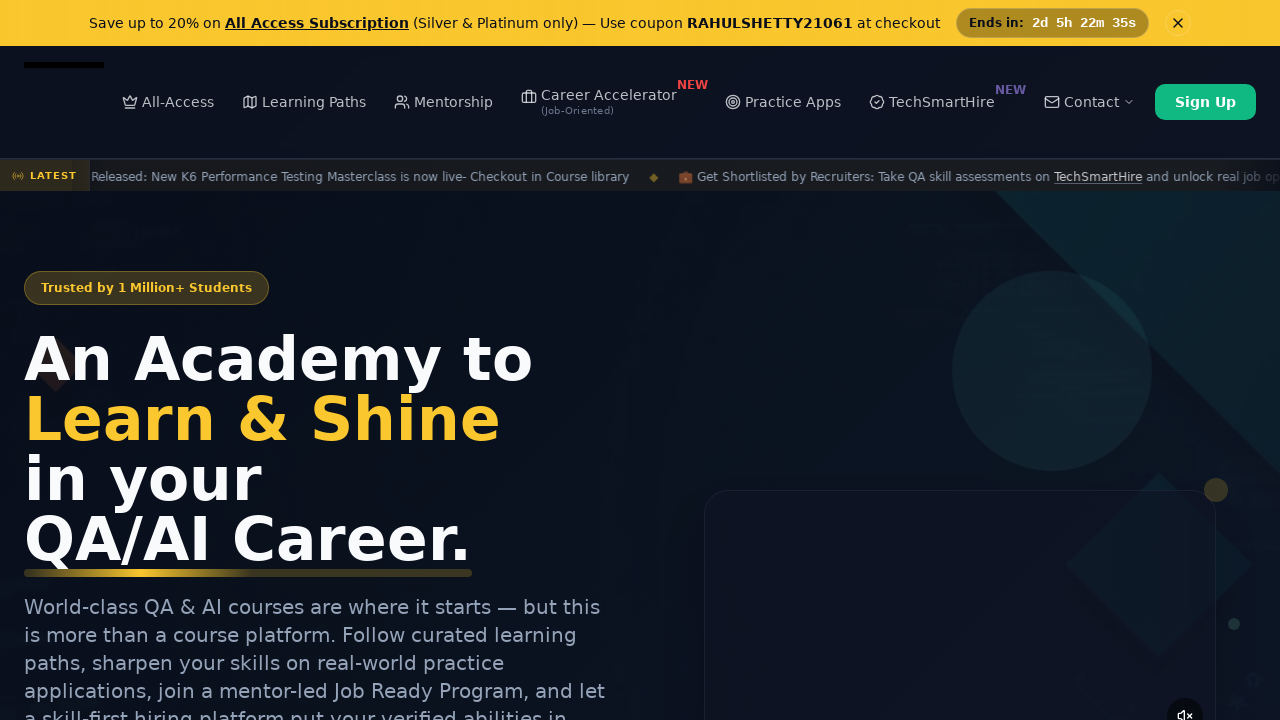

Located all course links
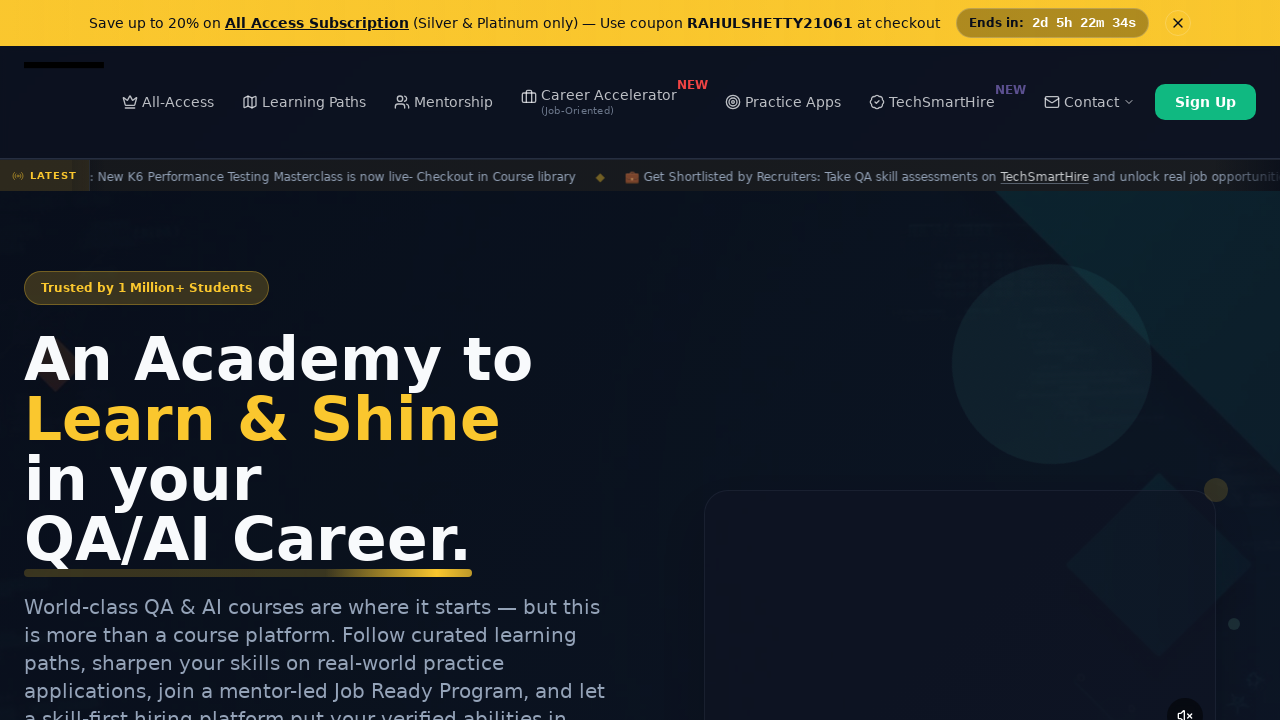

Extracted course name text: 'Playwright Testing'
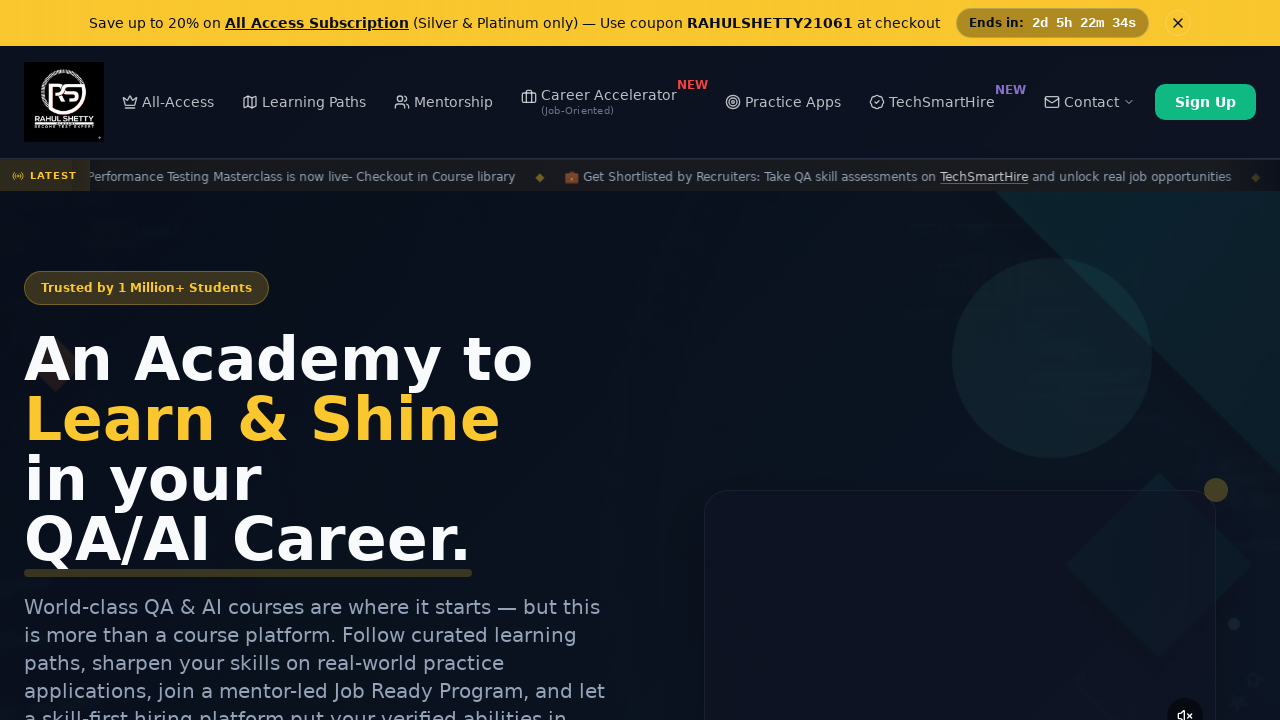

Switched back to parent window
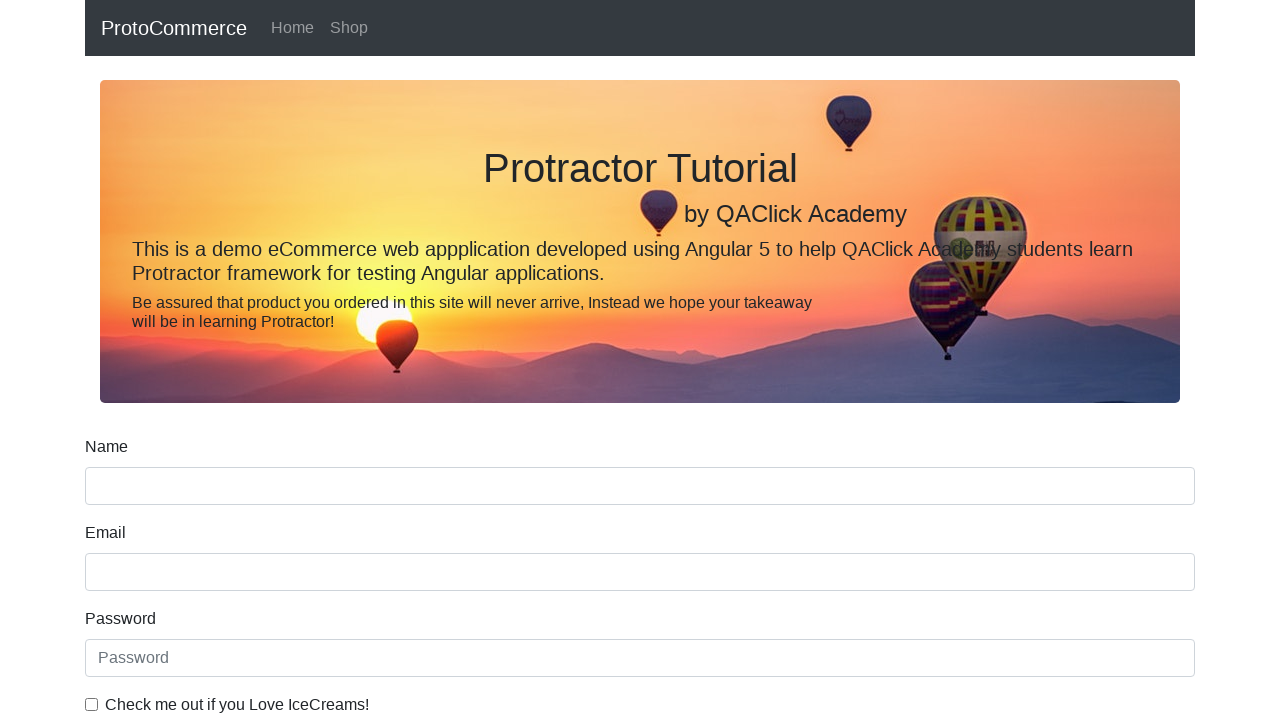

Filled name field with extracted course name: 'Playwright Testing' on input[name='name']
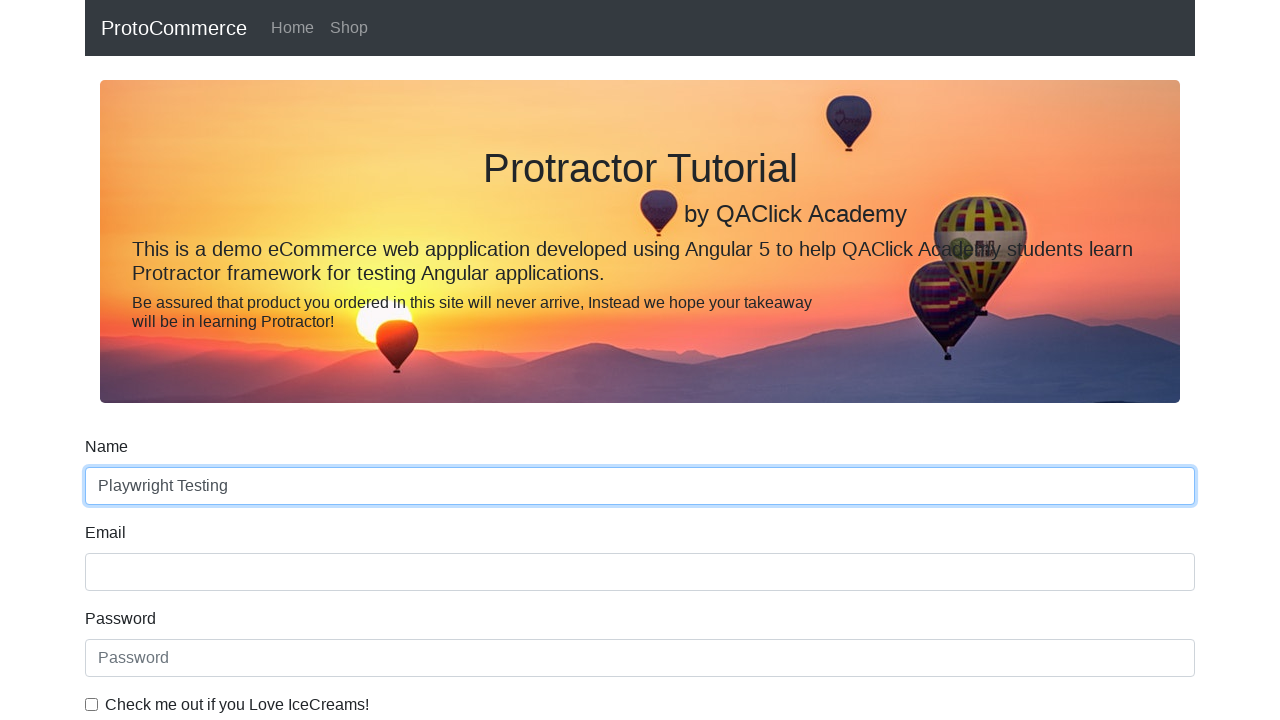

Closed child window/tab
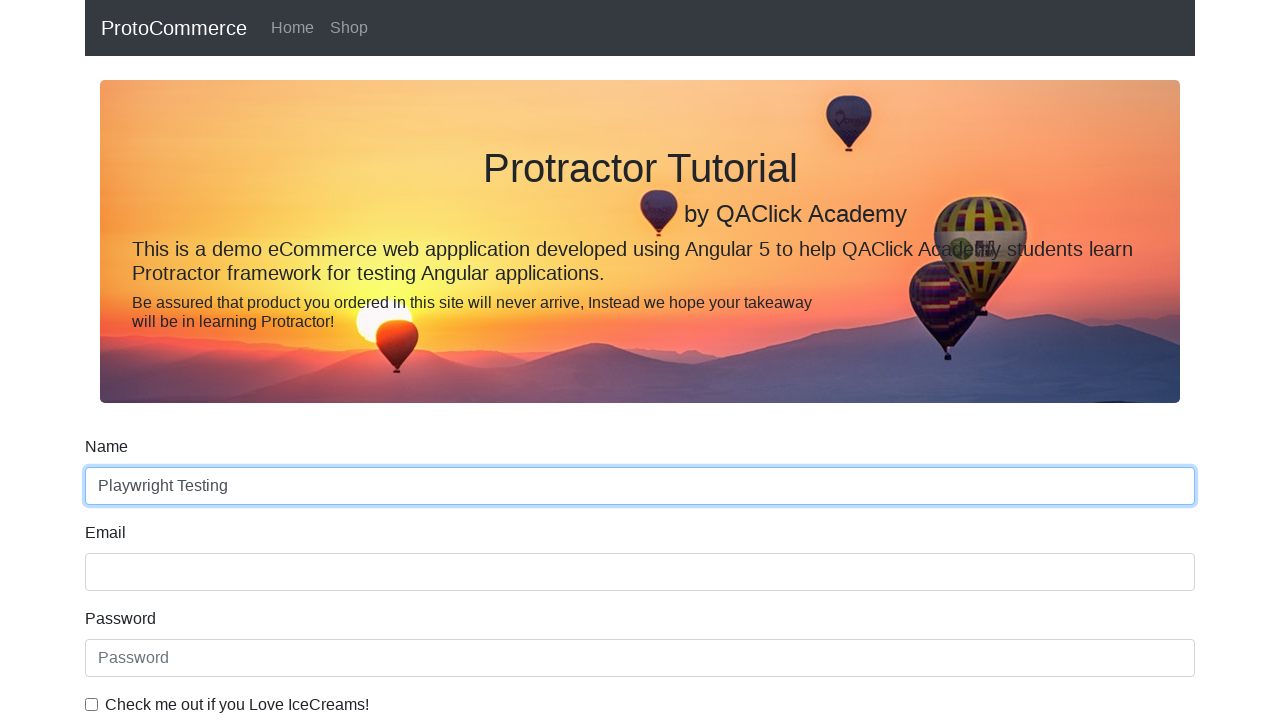

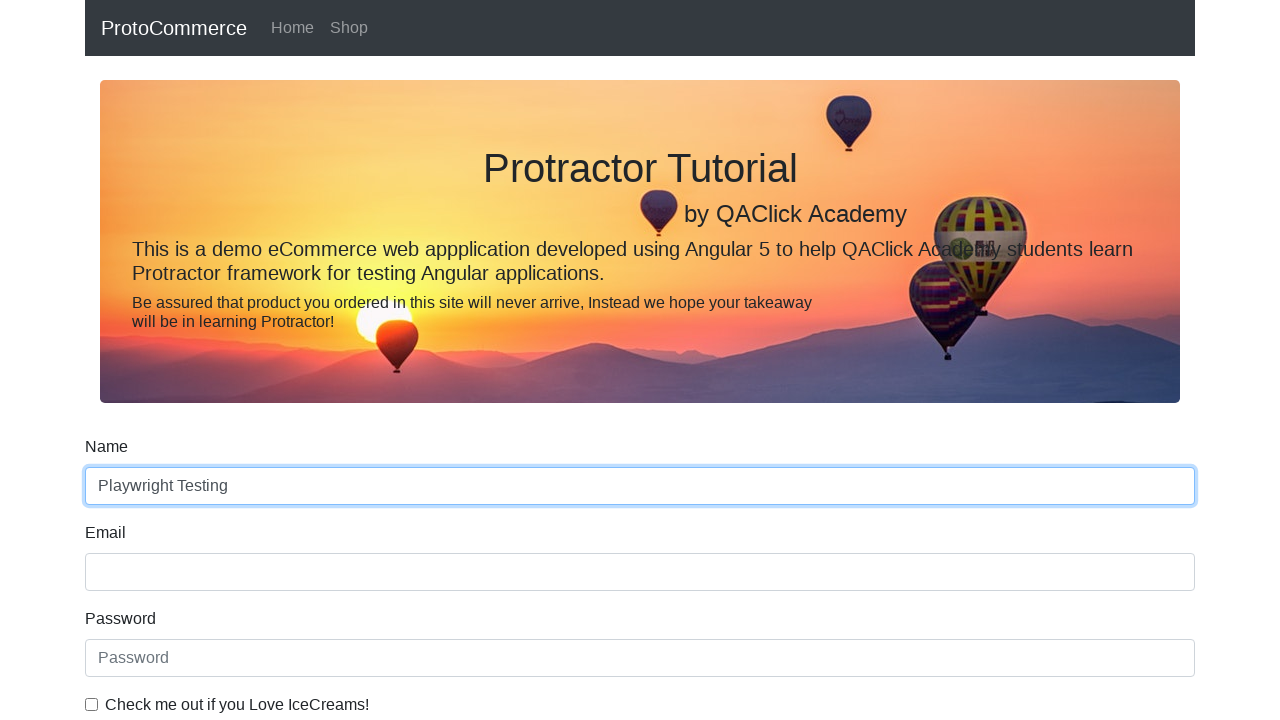